Tests a text box form by filling in user name, email, current address, and permanent address fields, then submitting the form.

Starting URL: https://demoqa.com/text-box

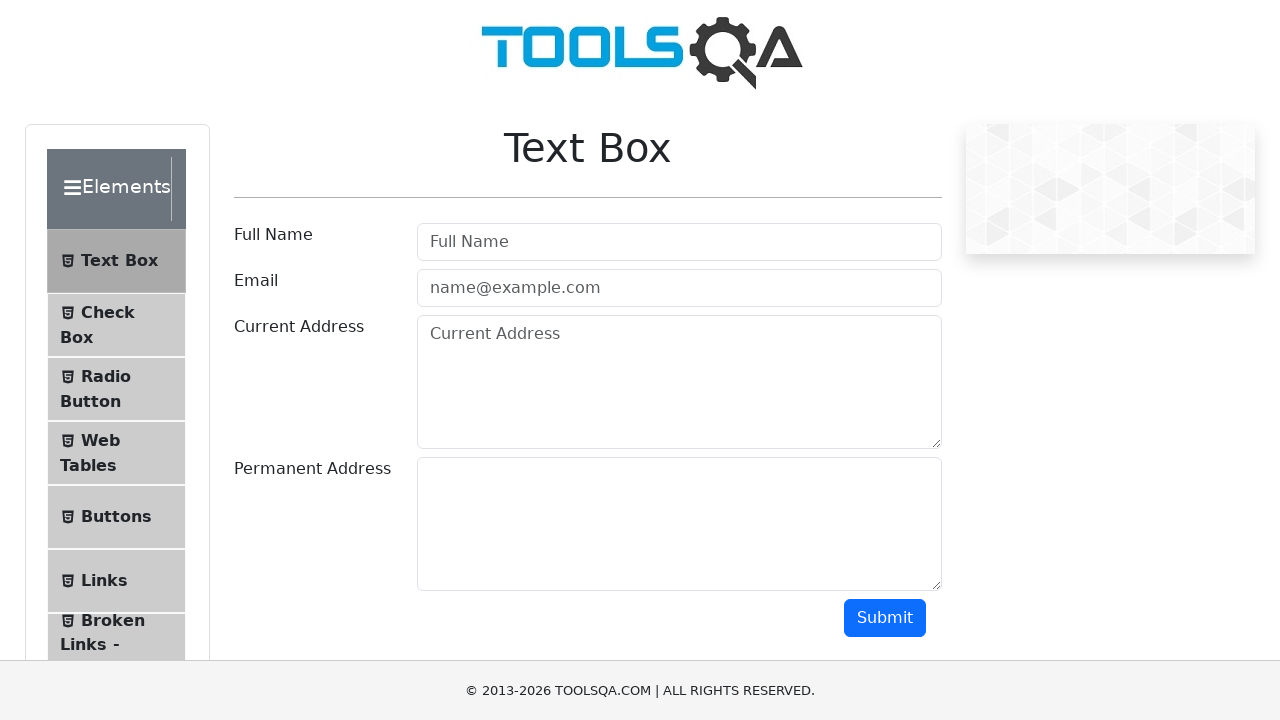

Filled user name field with 'Garry LLoyd Sniff' on #userName
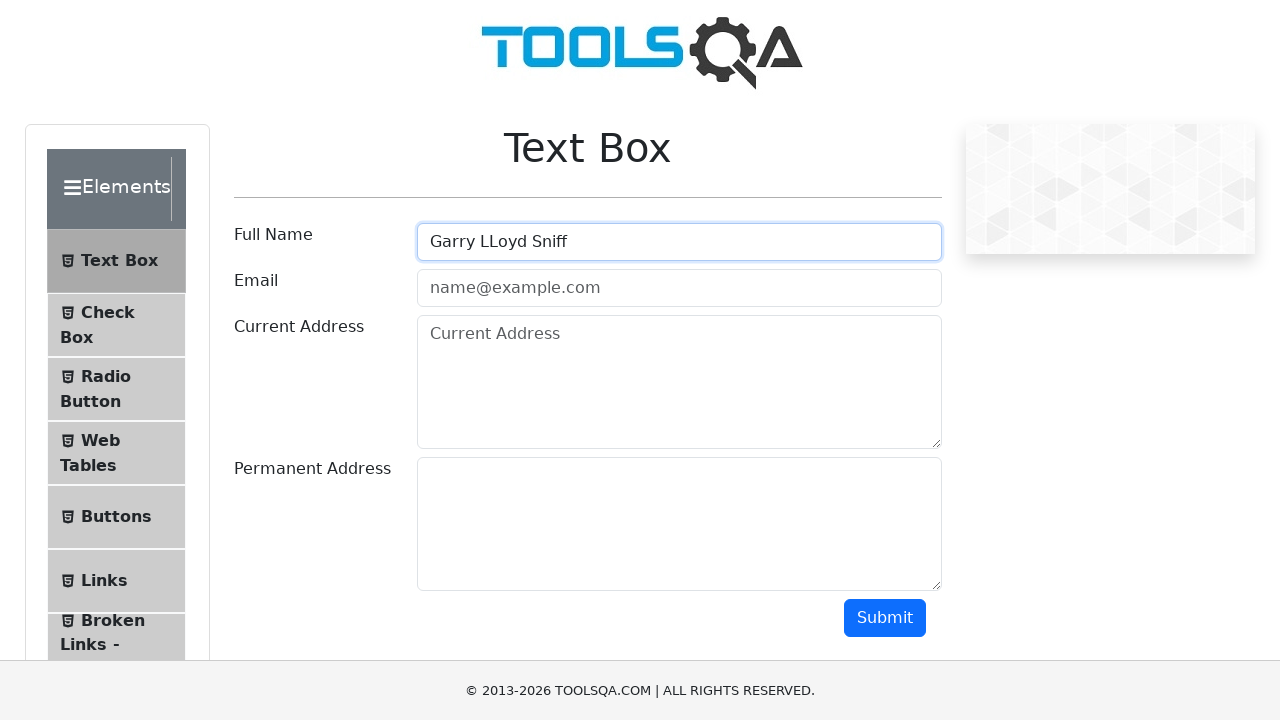

Filled email field with 'GLS@outdatedmailbox.com' on #userEmail
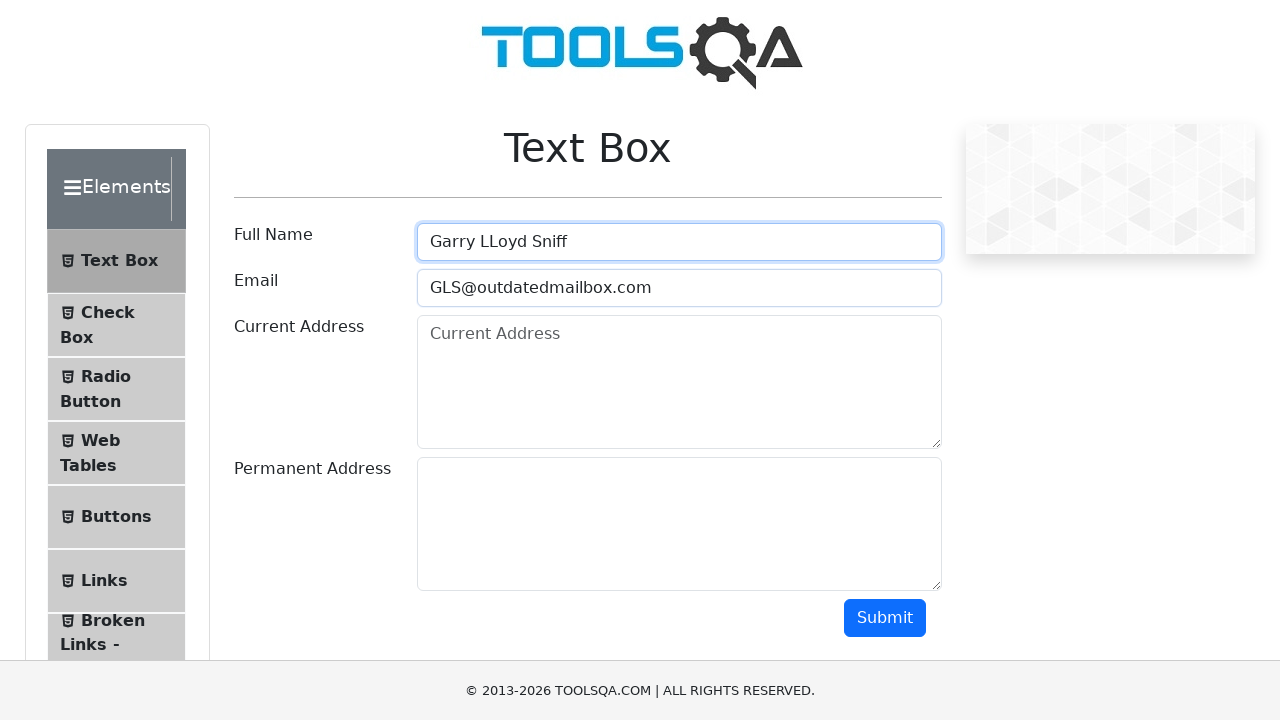

Filled current address field with 'Russia, Moscow, 123 commonstreet, building 4, ap. 6' on #currentAddress
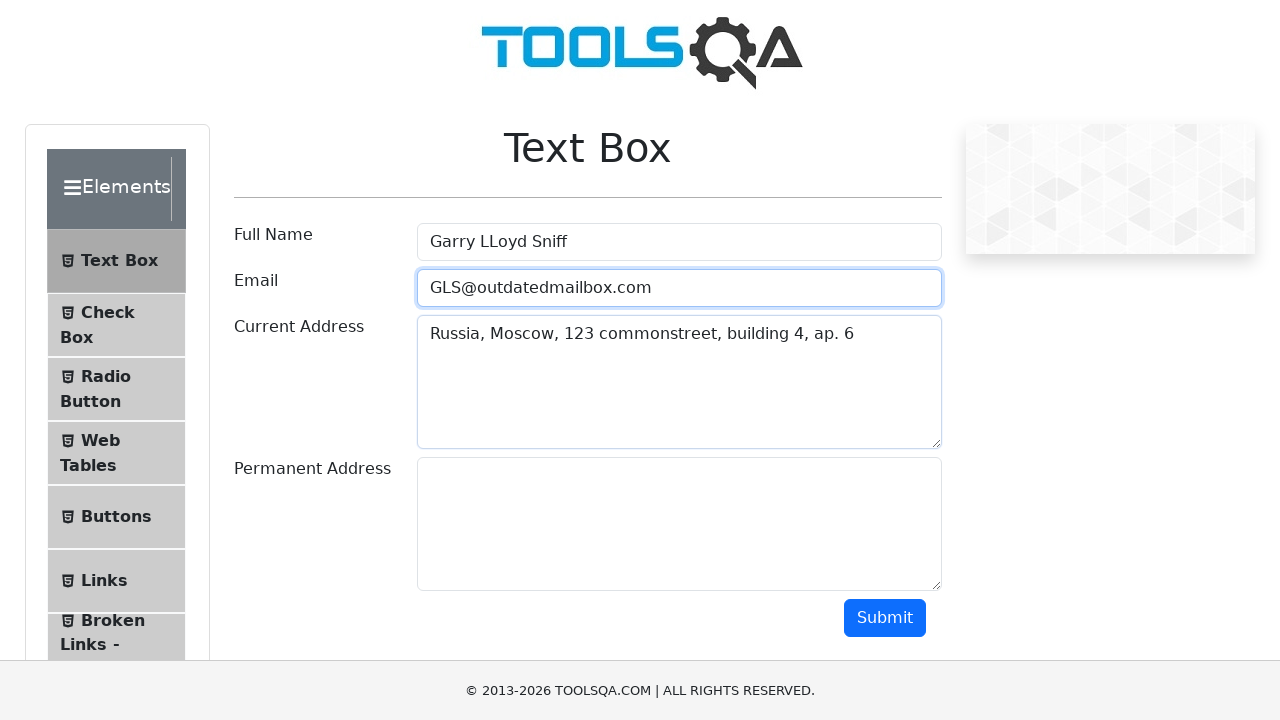

Filled permanent address field with 'USA, Jersey City, New Jersey, 321 jumpstreet, bld. 4' on #permanentAddress
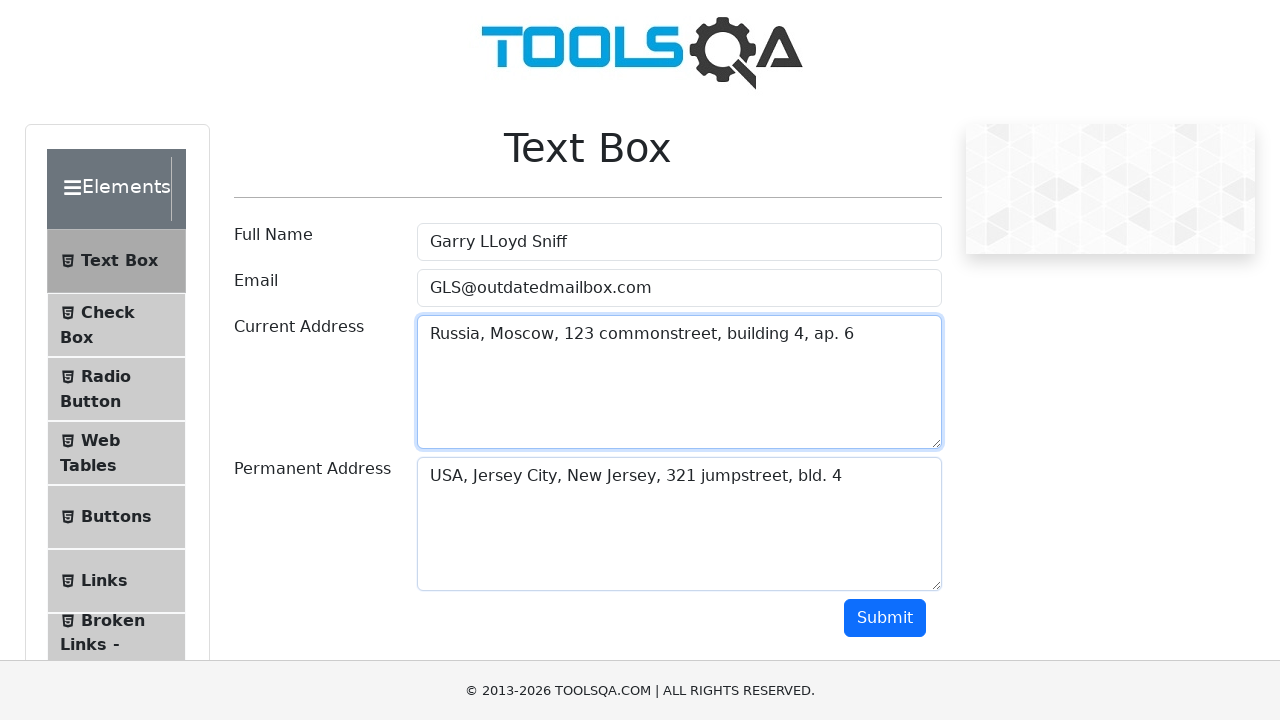

Scrolled to bottom of page to reveal submit button
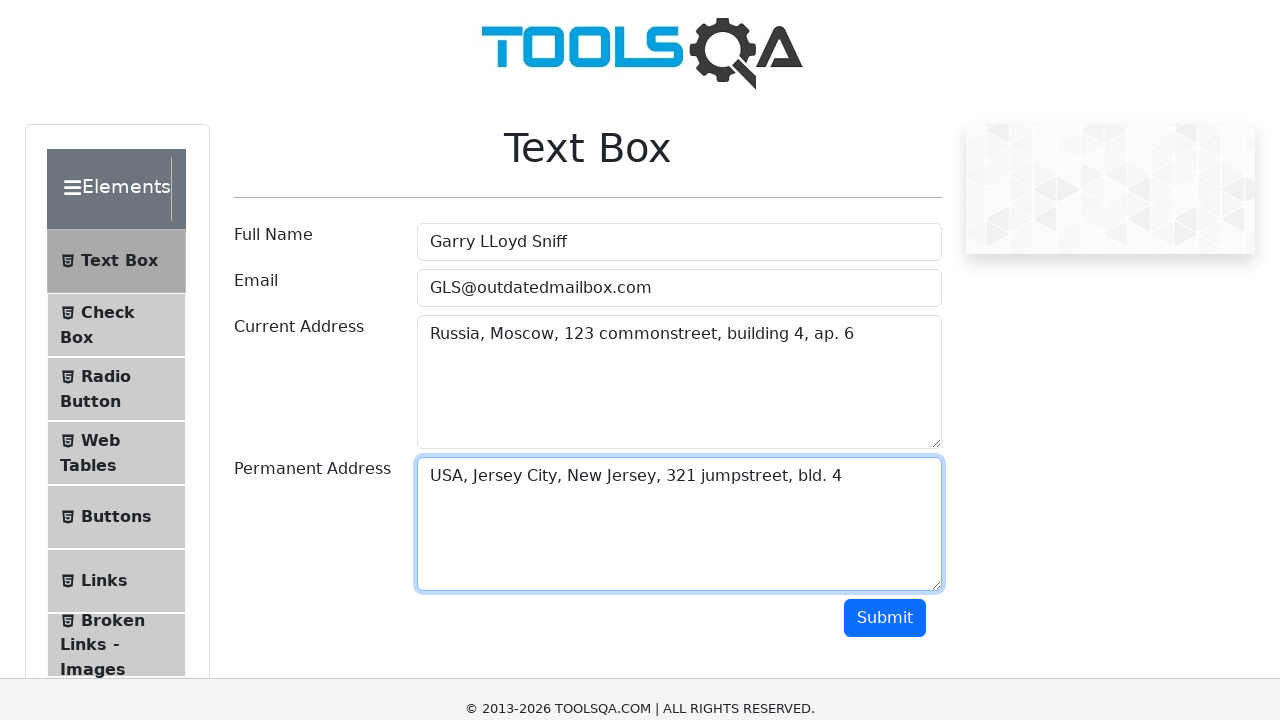

Clicked submit button to submit the form at (885, 360) on #submit
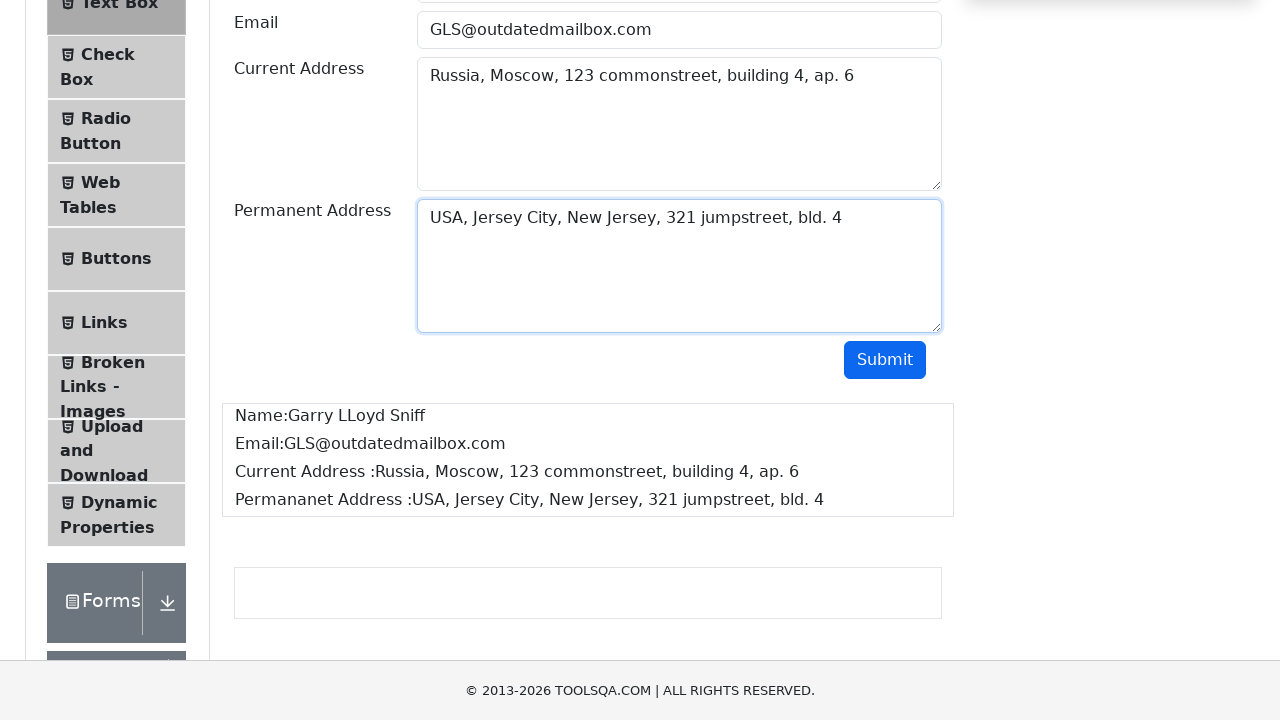

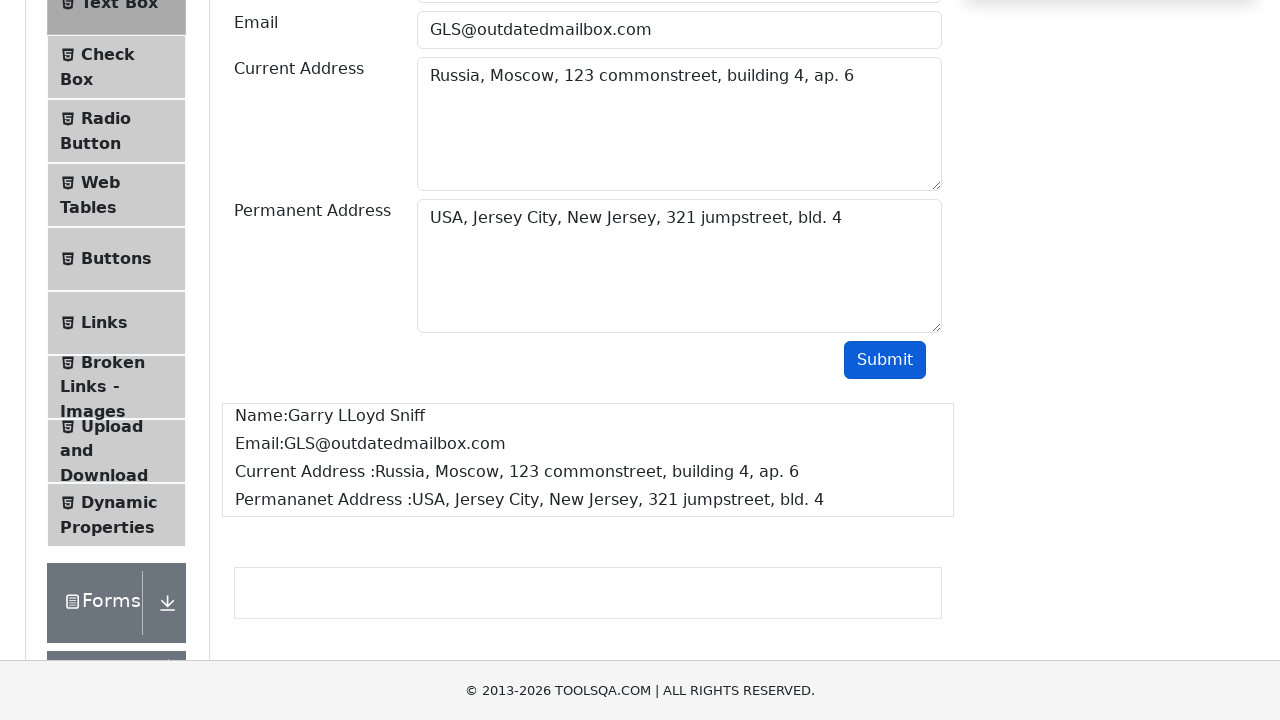